Tests double-click functionality on a button and verifies the action message appears

Starting URL: https://demoqa.com/buttons

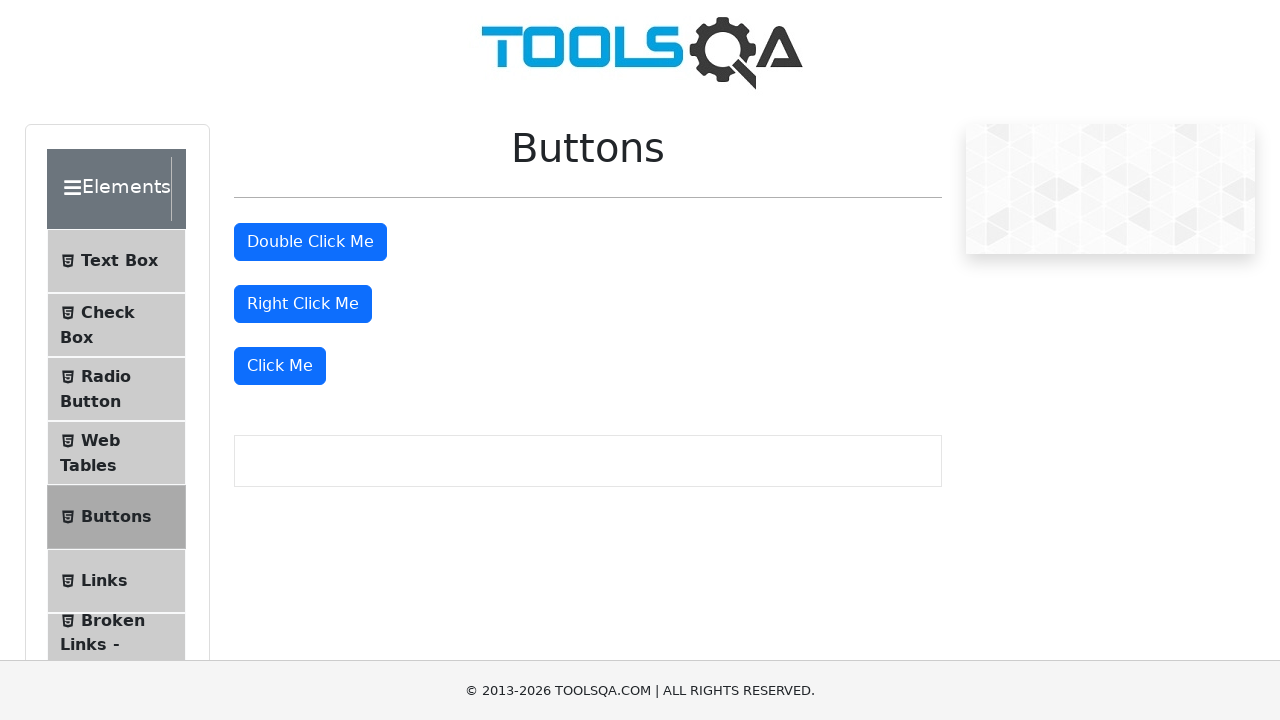

Located double-click button element
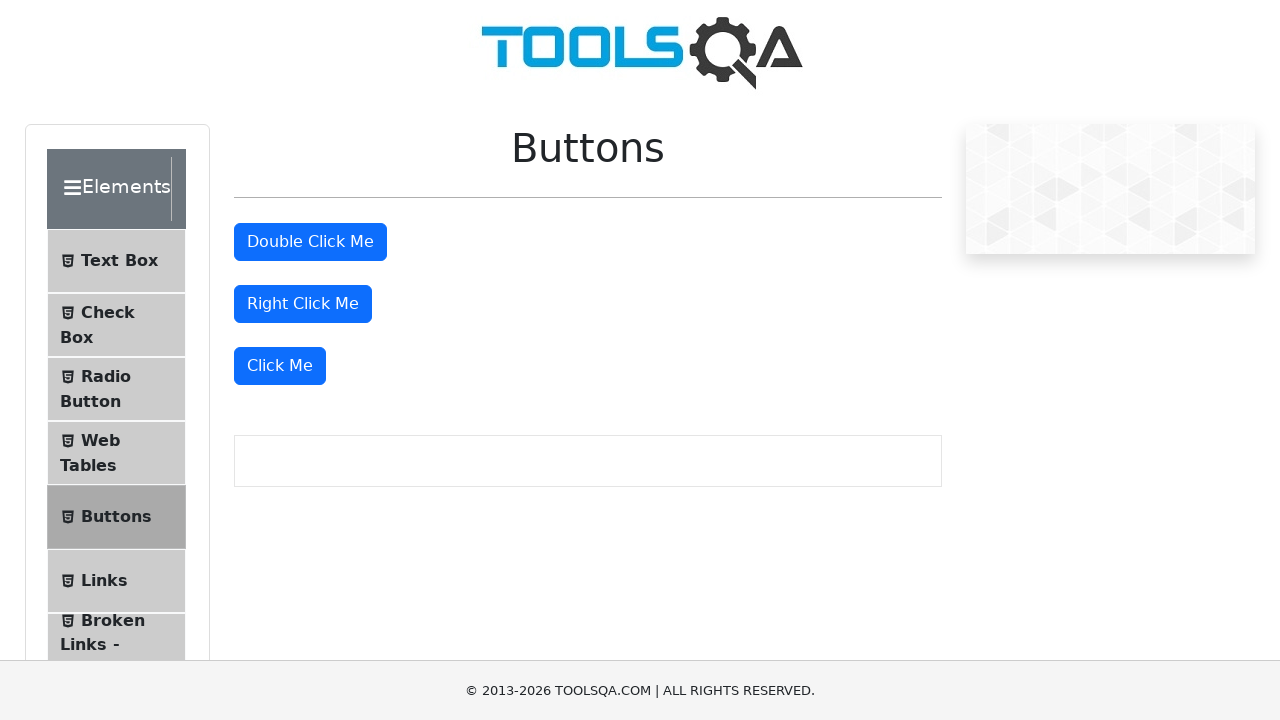

Performed double-click on button at (310, 242) on #doubleClickBtn
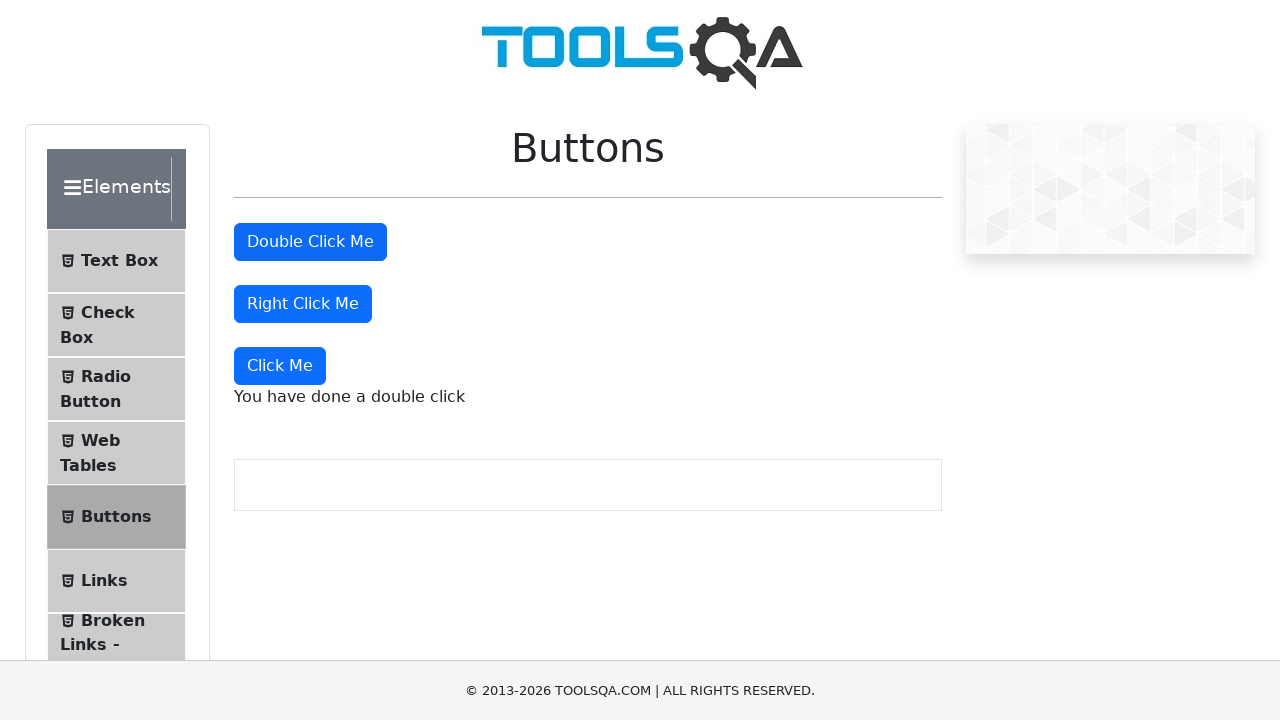

Double-click action message appeared and is visible
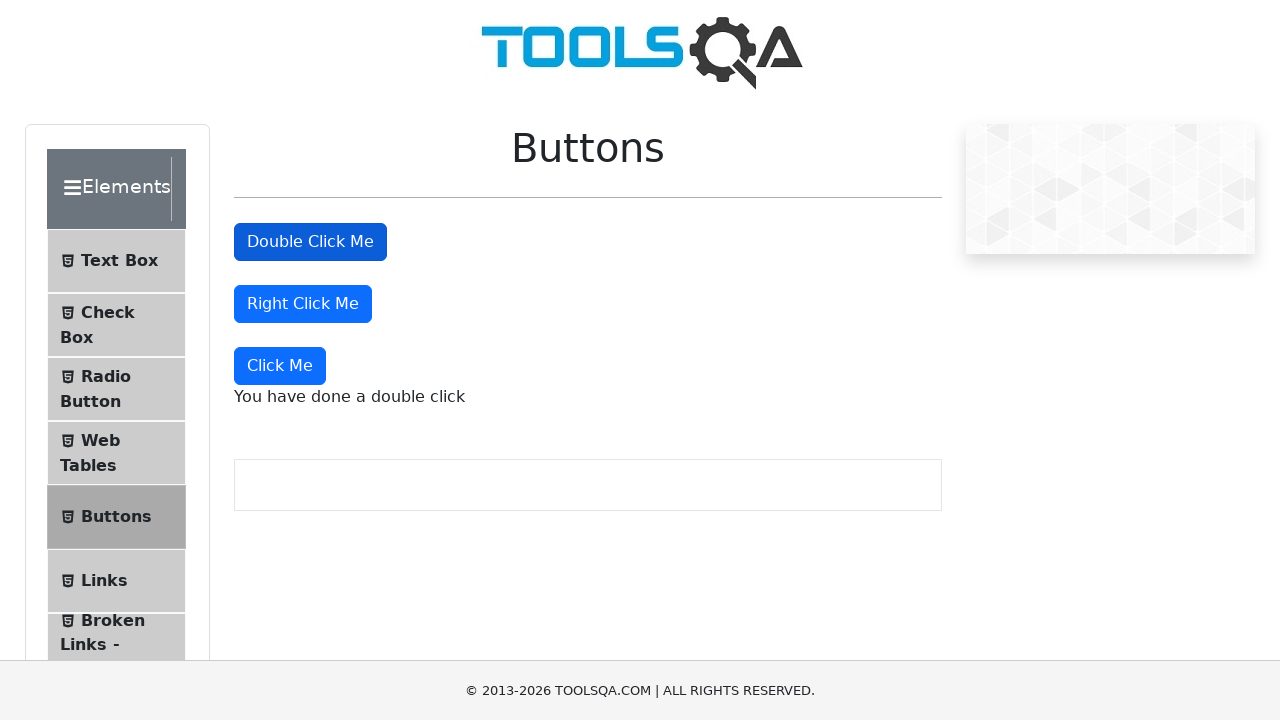

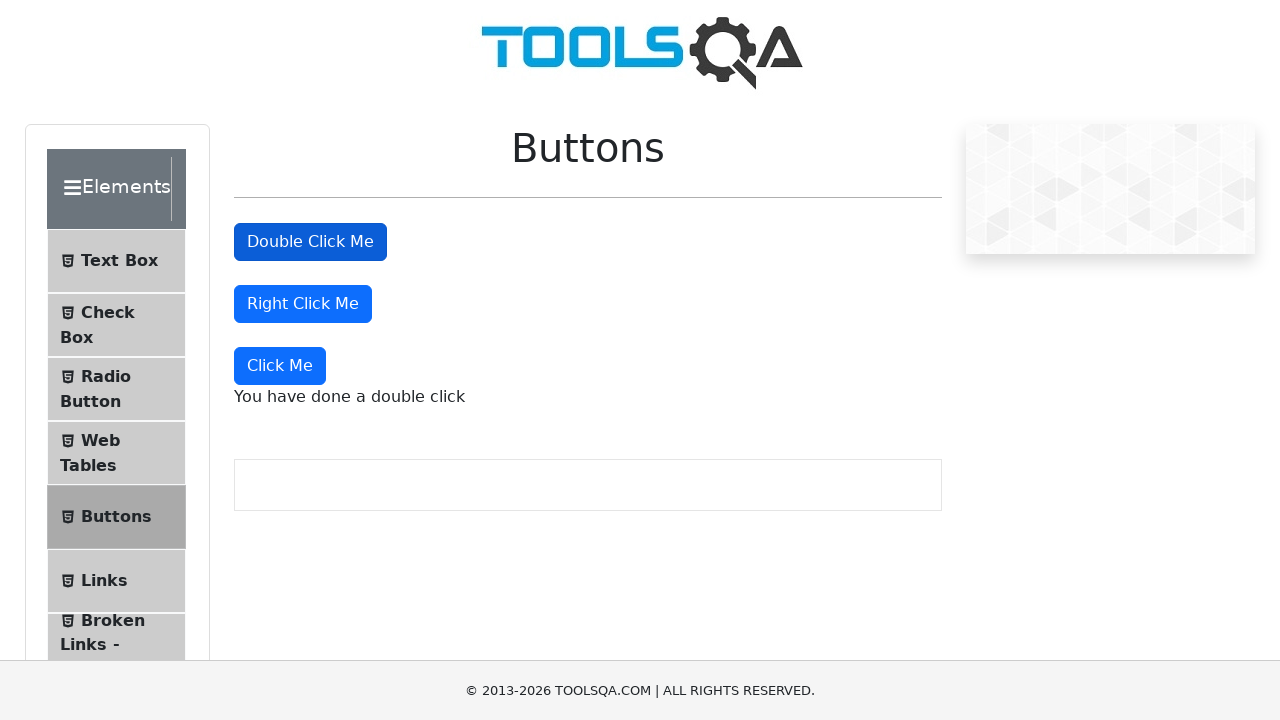